Tests country selection dropdown functionality by clicking the billing country dropdown and selecting India from the list of countries

Starting URL: https://www.dummyticket.com/dummy-ticket-for-visa-application/

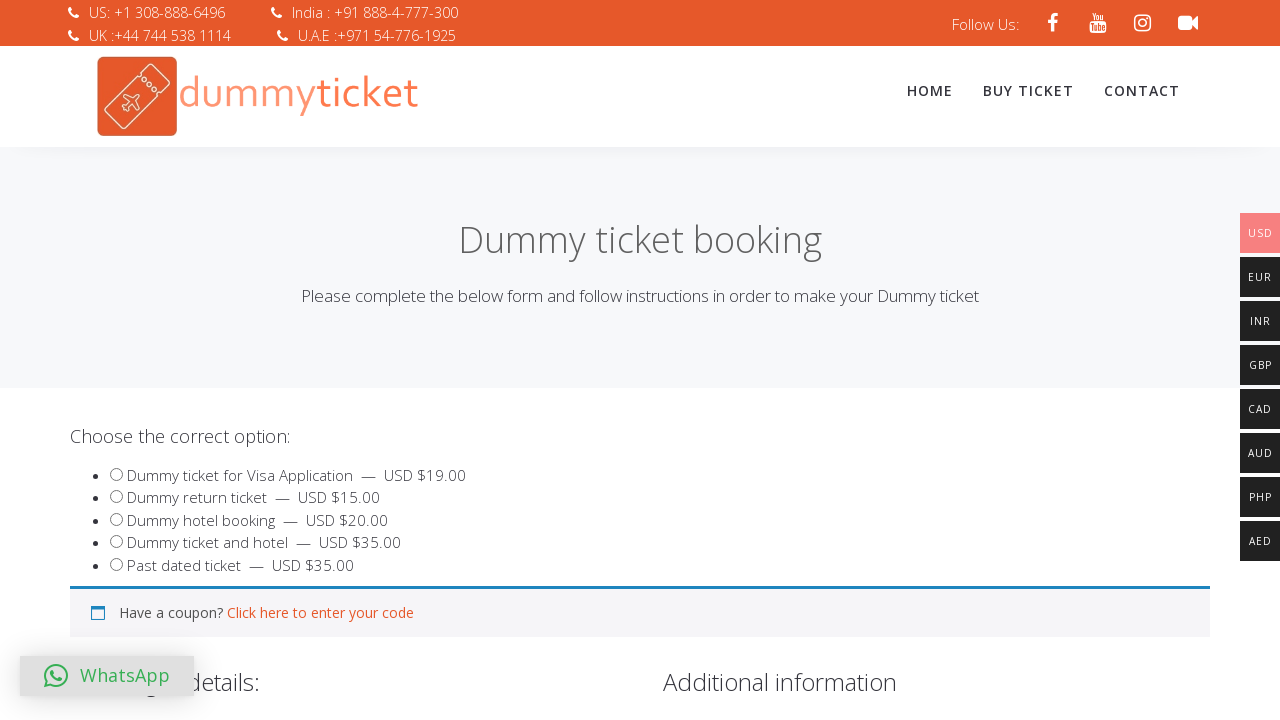

Clicked on billing country dropdown to open it at (344, 360) on span#select2-billing_country-container
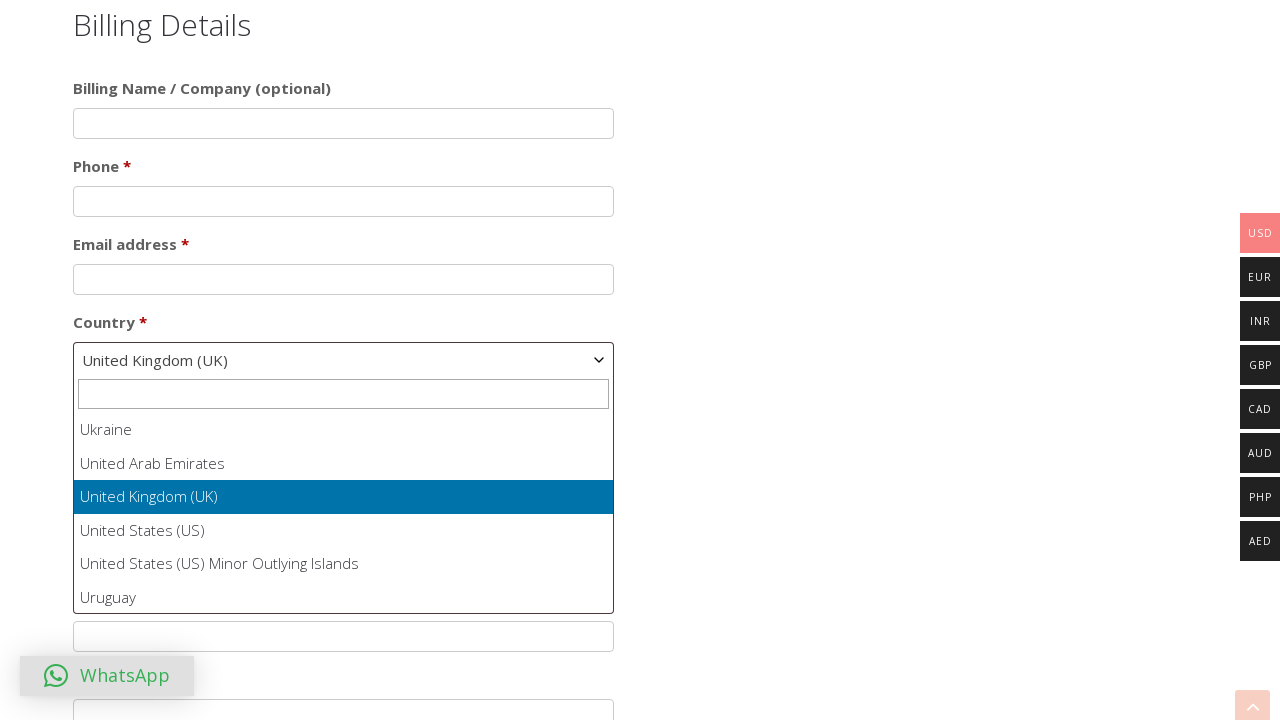

Dropdown options appeared
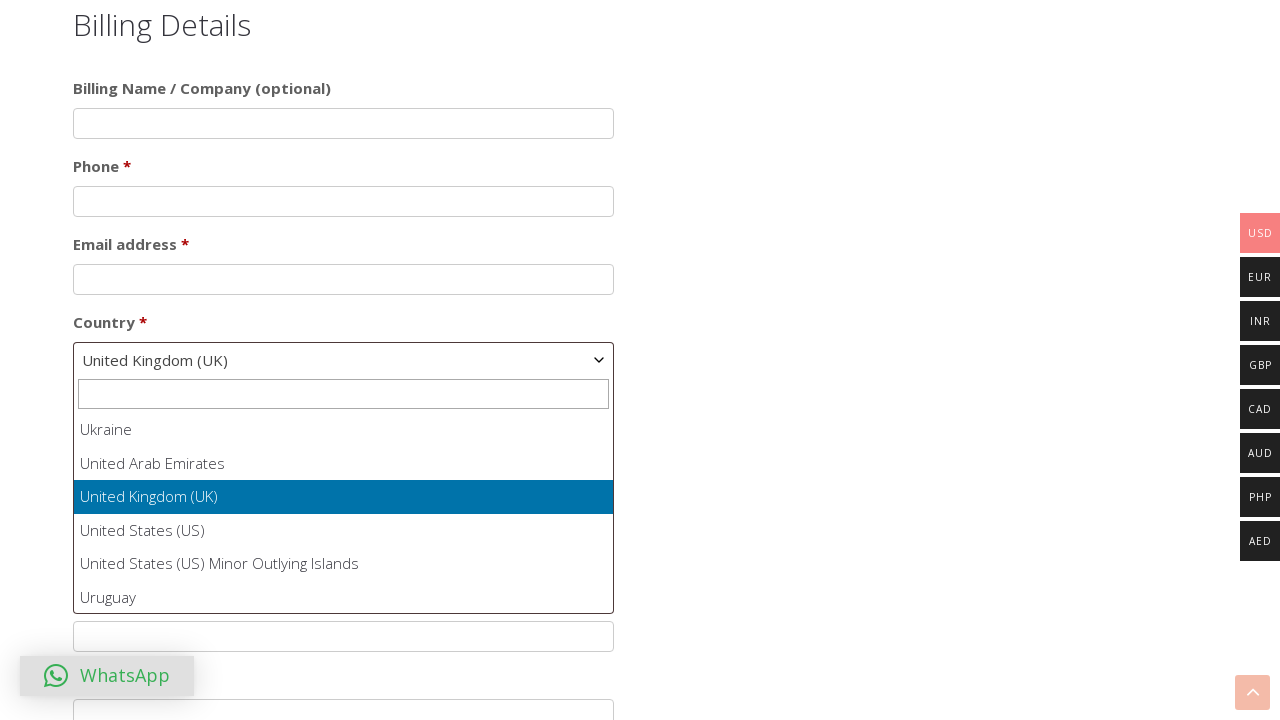

Selected India from the country dropdown list at (344, 512) on ul[id*='select2-billing_country-results'] li:has-text('India')
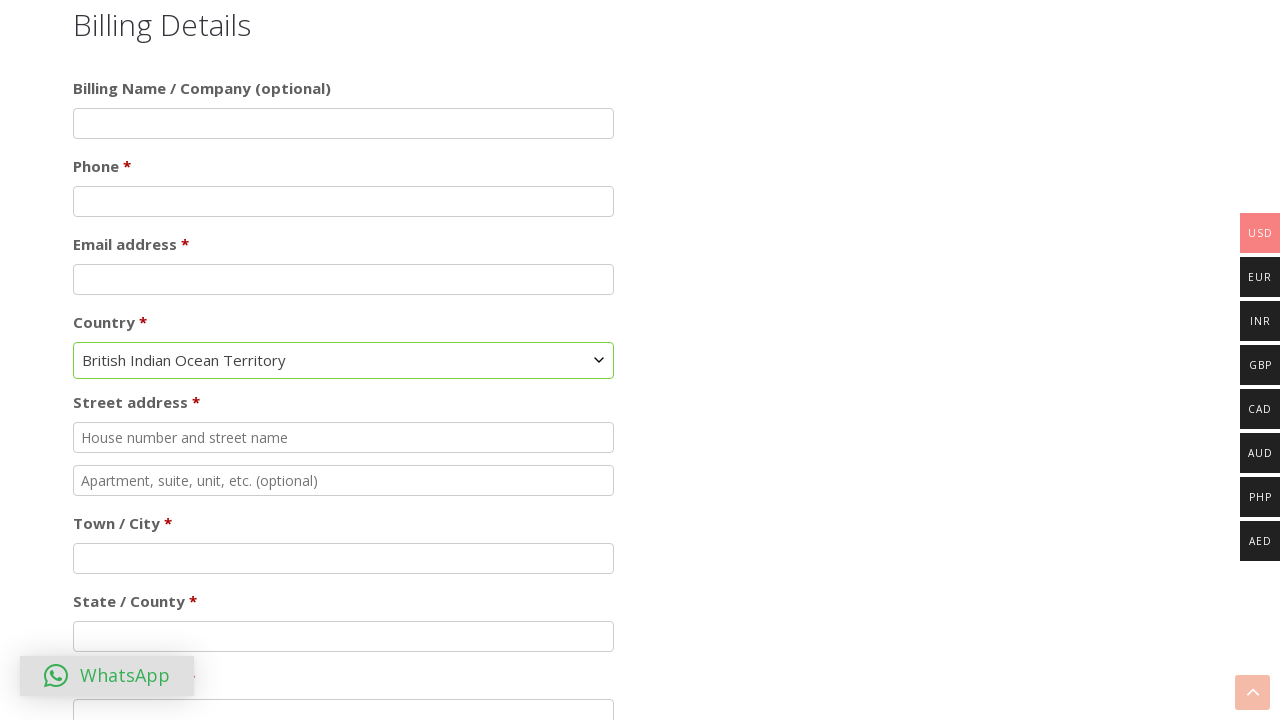

Waited for country selection to be applied
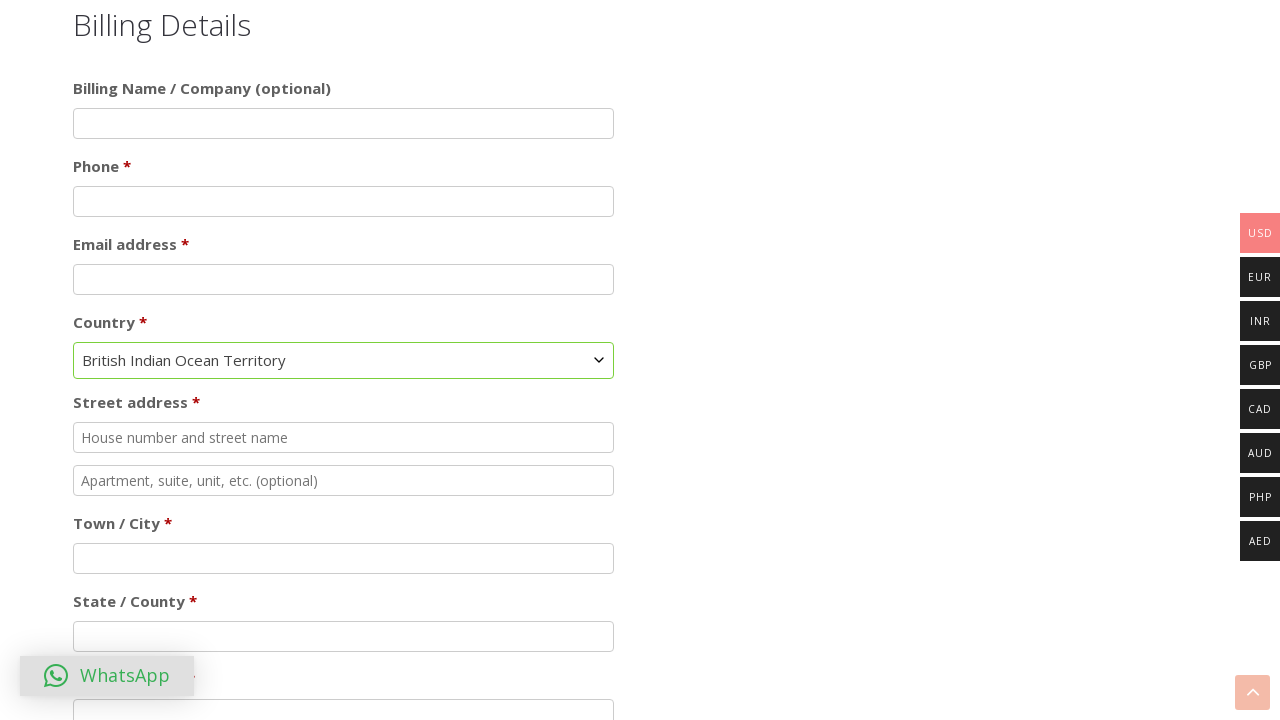

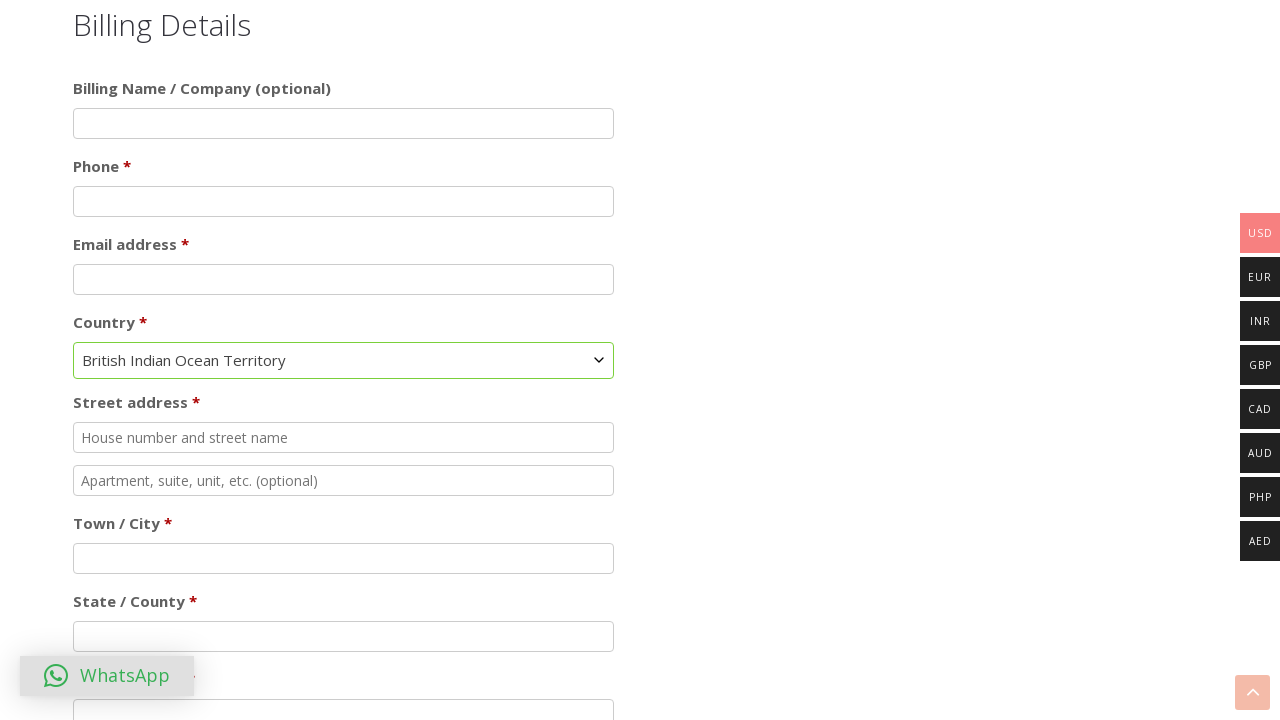